Tests file upload functionality by uploading a file and verifying the success message is displayed

Starting URL: https://the-internet.herokuapp.com/upload

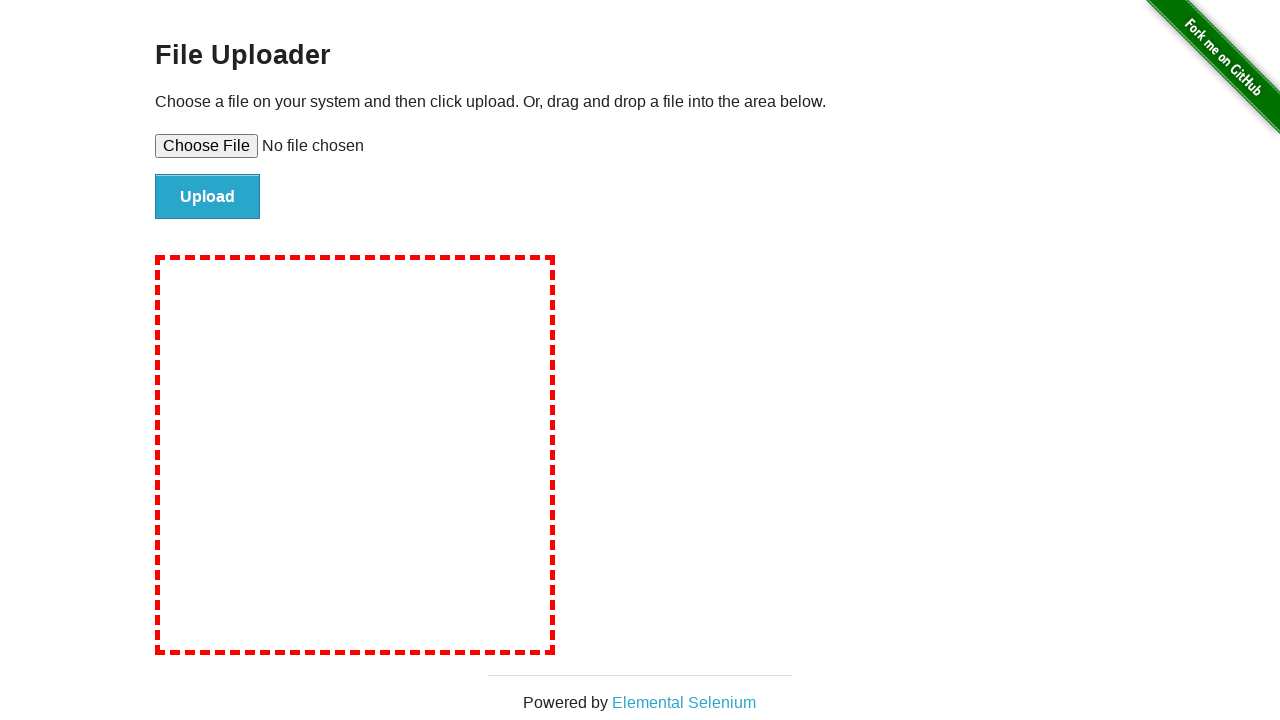

Created temporary test file for upload
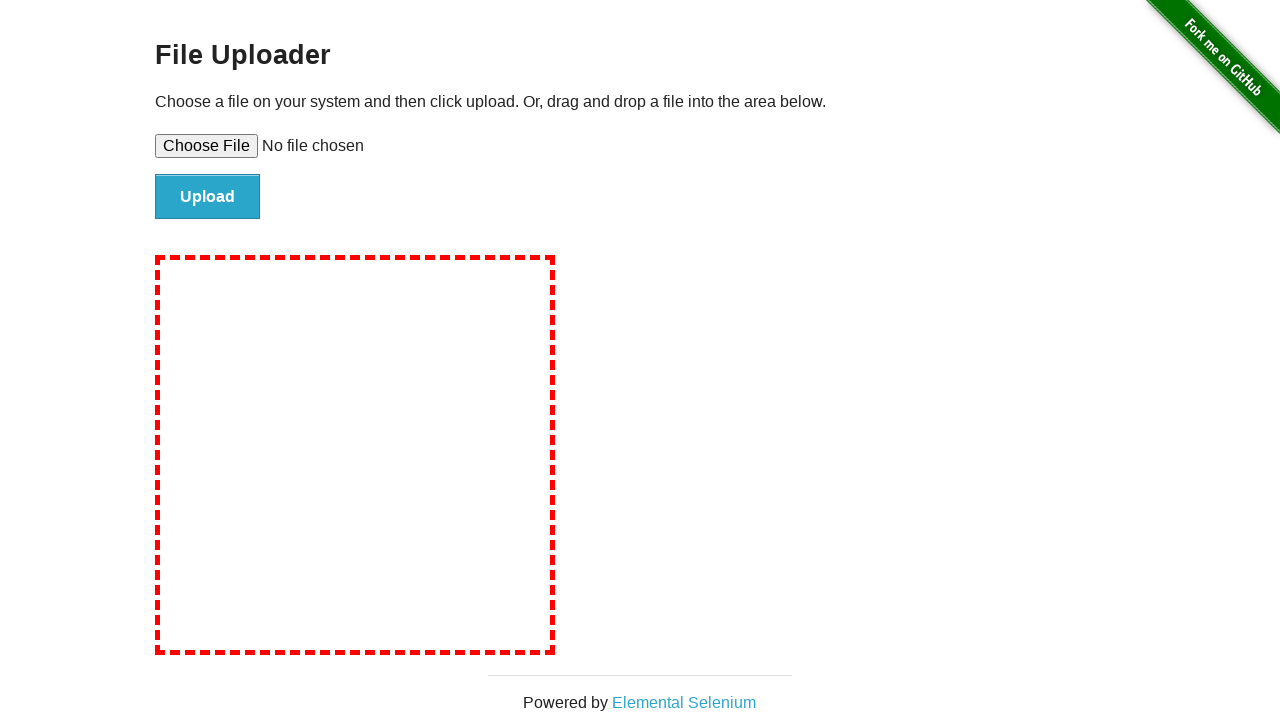

Selected test file for upload using file input
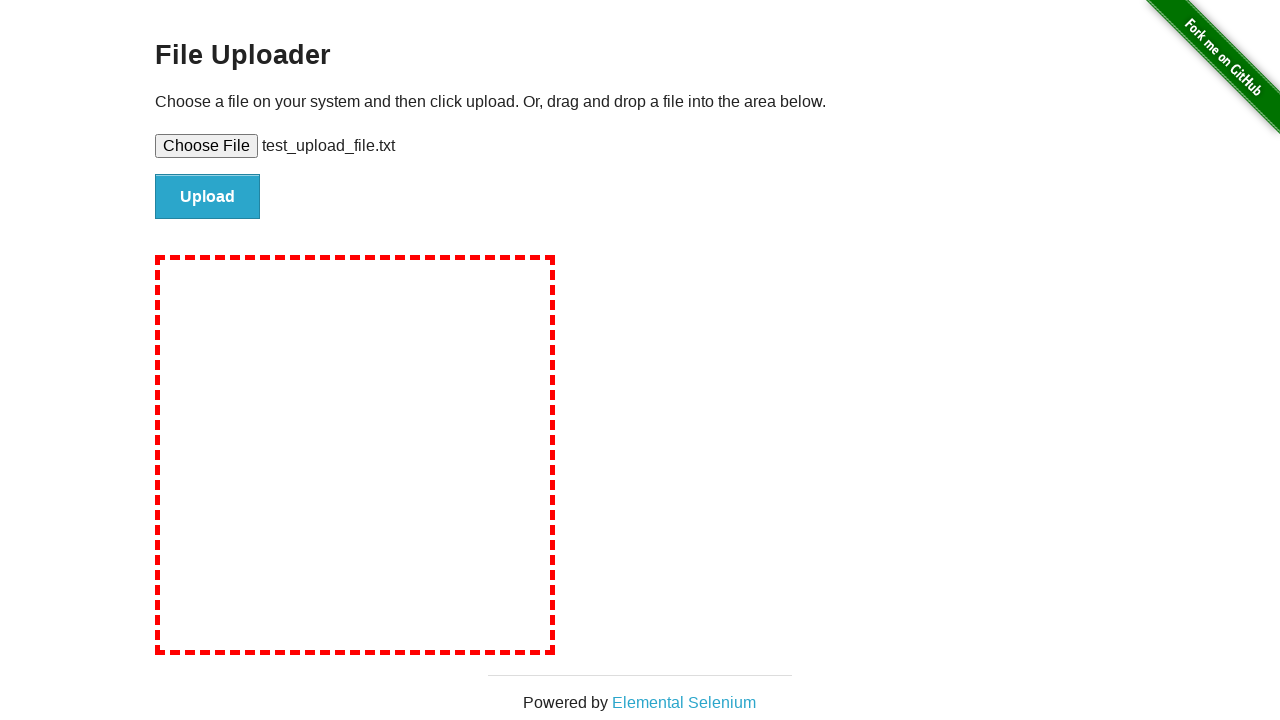

Clicked file submit button to upload at (208, 197) on #file-submit
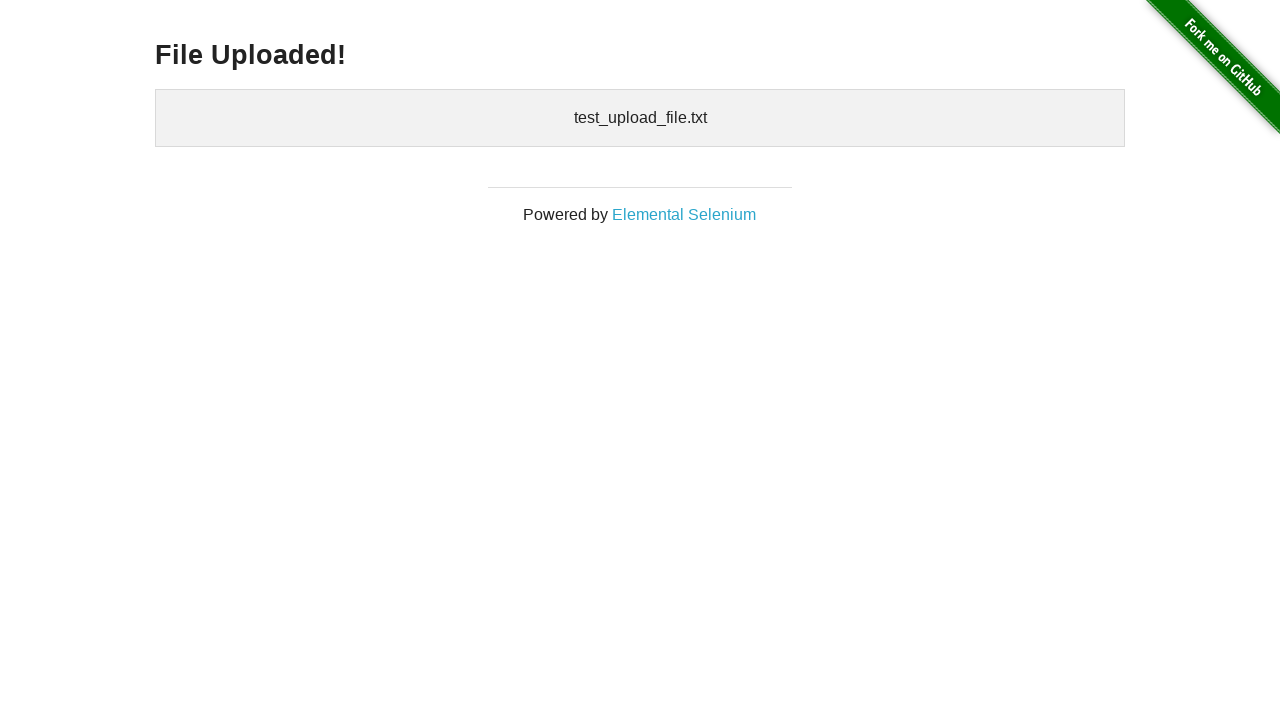

Verified 'File Uploaded!' success message is displayed
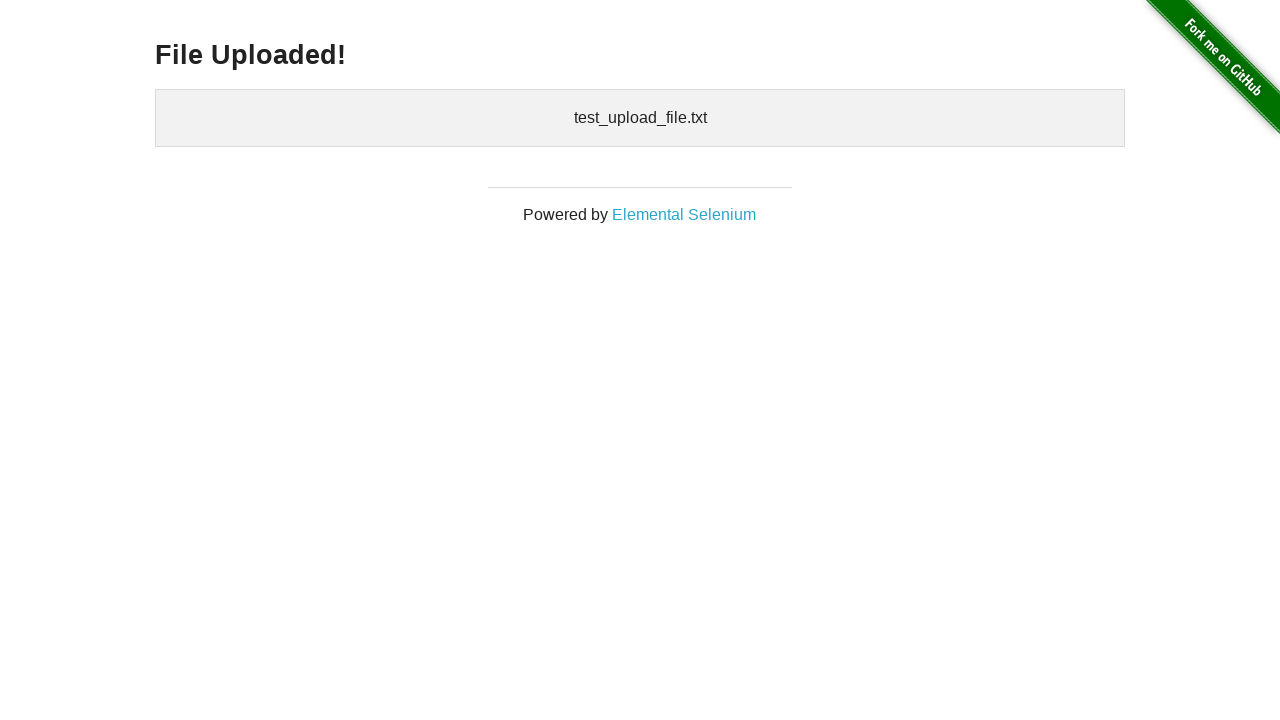

Cleaned up temporary test file
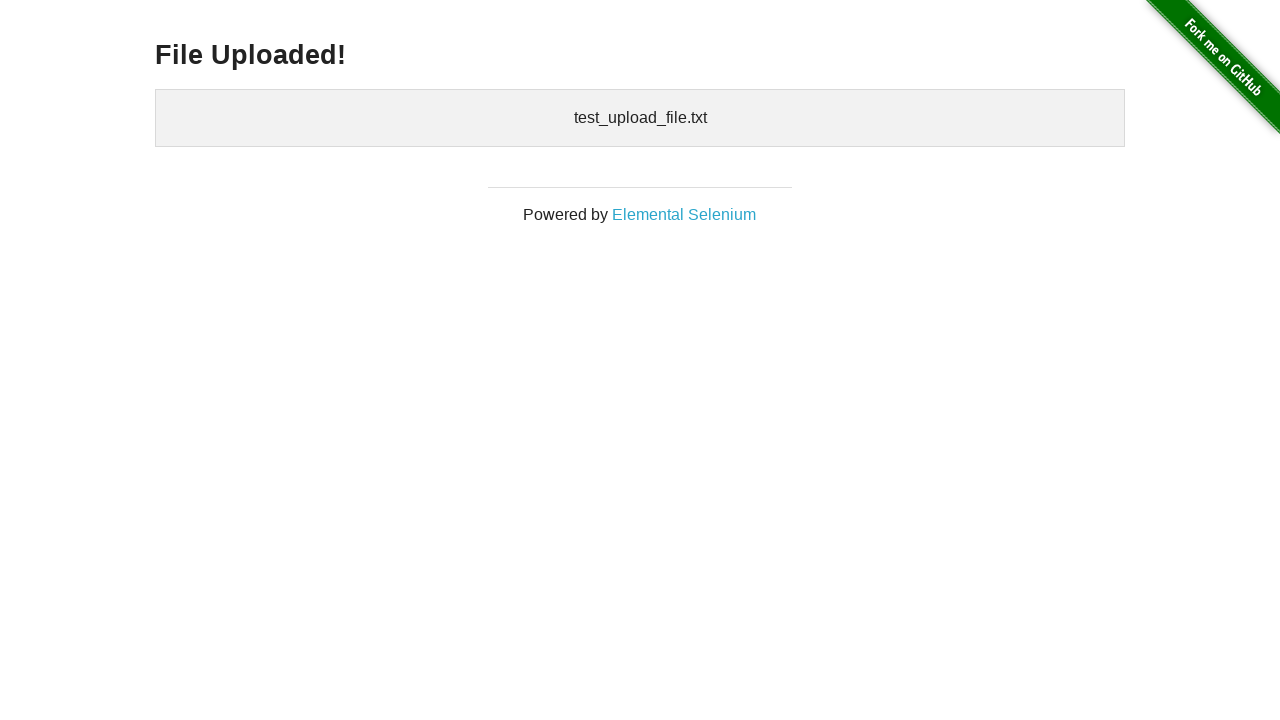

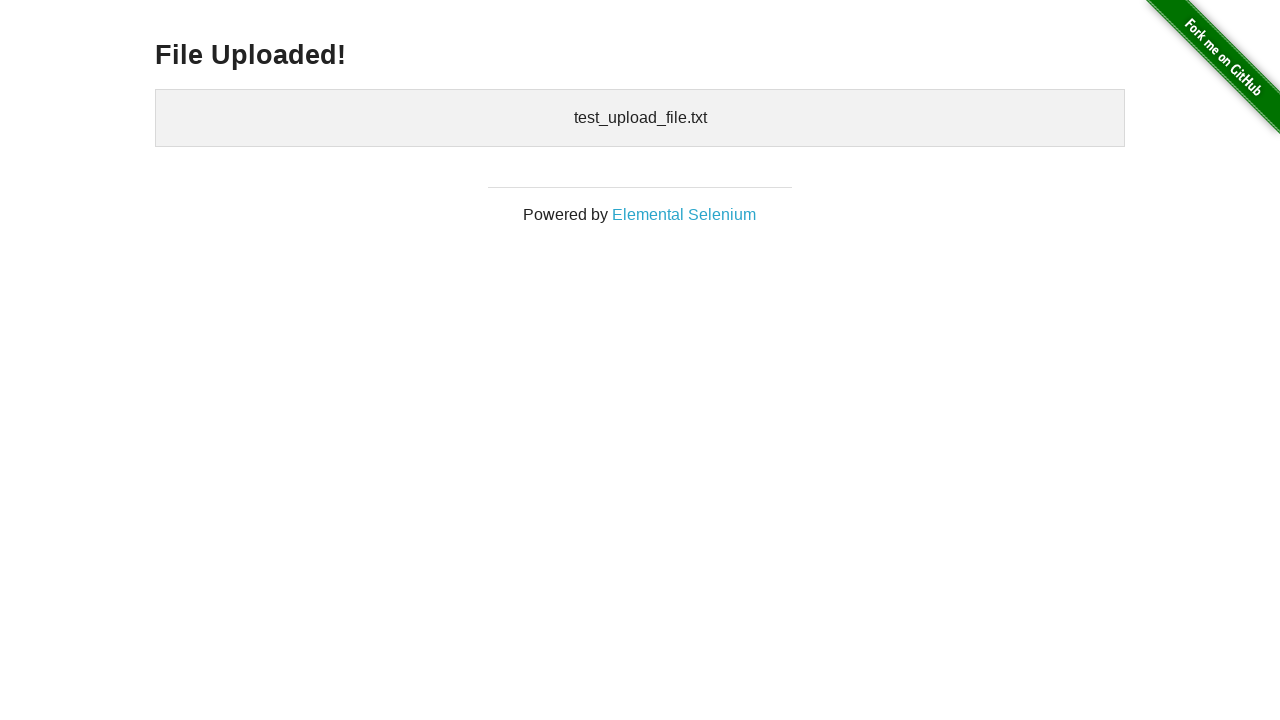